Tests viewing species details on a flower reflectance database by clicking on a table row to open a popup iframe containing detailed species information, then navigating back to the results list.

Starting URL: http://reflectance.co.uk//advanceresults.php?bcolourc=Bee%20Colour&hcolourc=Human%20Colour&maincolourc=Main%20Colour&flowersectc=Flower%20Section&altitudec=Altitude&heightc=Height&tubec=tube&corollac=Corolla&pollinatorc=Pollinator&familyc=Family&genusc=Genus&speciesc=Species&countryc=Country&townc=Town/Area&eastc=GPS%20East&southc=GPS%20South&collectorc=Collector&publicationc=Publication&accessionc=accession&family=*Any%20Family*&genus=*Any%20Genus*&species=*Any%20Species*&country=*Any%20Country*&town=*Any%20Town*&bcolour=*Any%20Colour*&hcolour=*Any%20Colour*&flowersect=*Any%20Section*&pollinator=*Any%20Pollinator*&collector=*Any%20Collector*&maincolour=*Do%20not%20mind*&altitudegreat=-1&altitudeless=2801&heightgreat=-1&heightless=1001&tubegreat=-1&tubeless=61&corollagreat=-1&corollaless=161

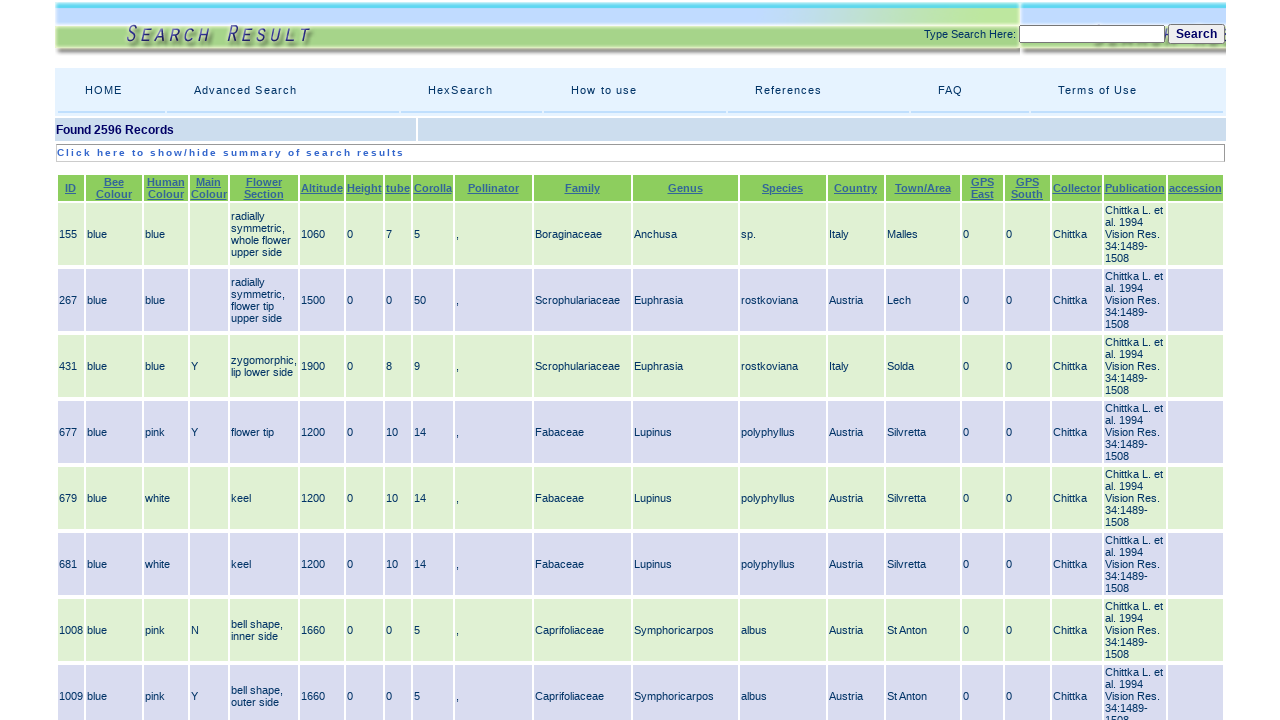

Results table loaded
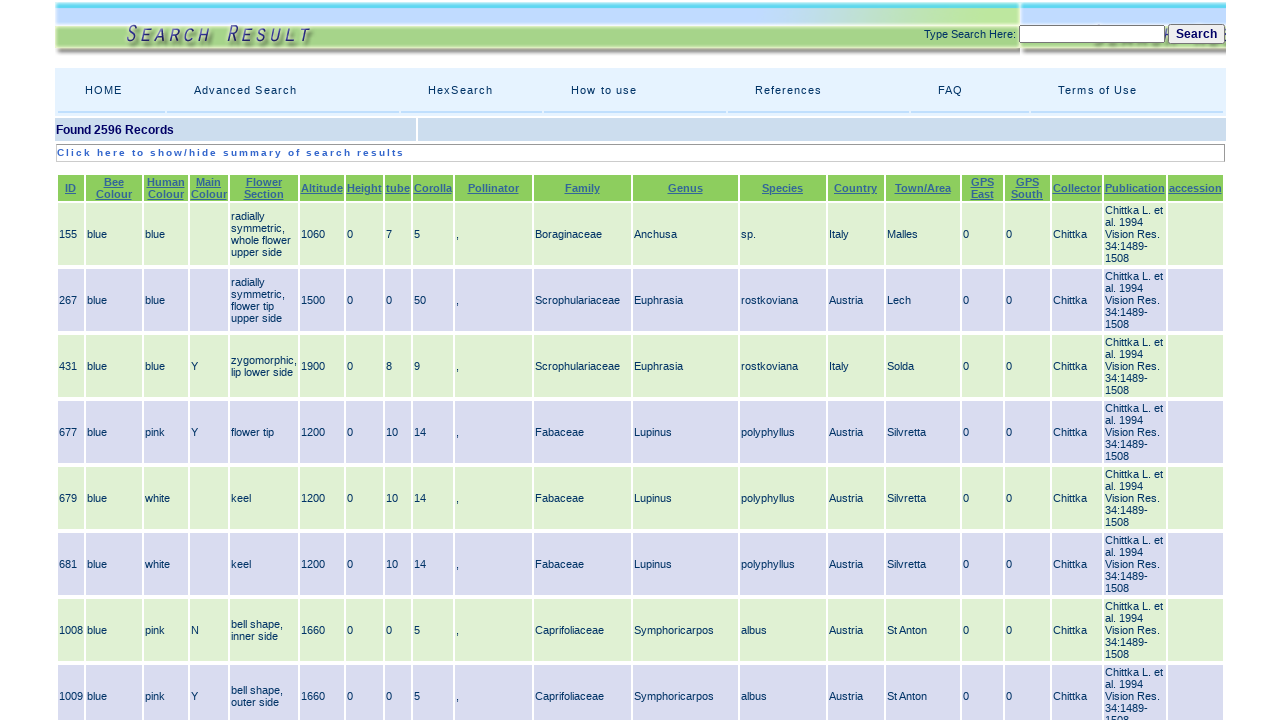

Scrolled first species row into view
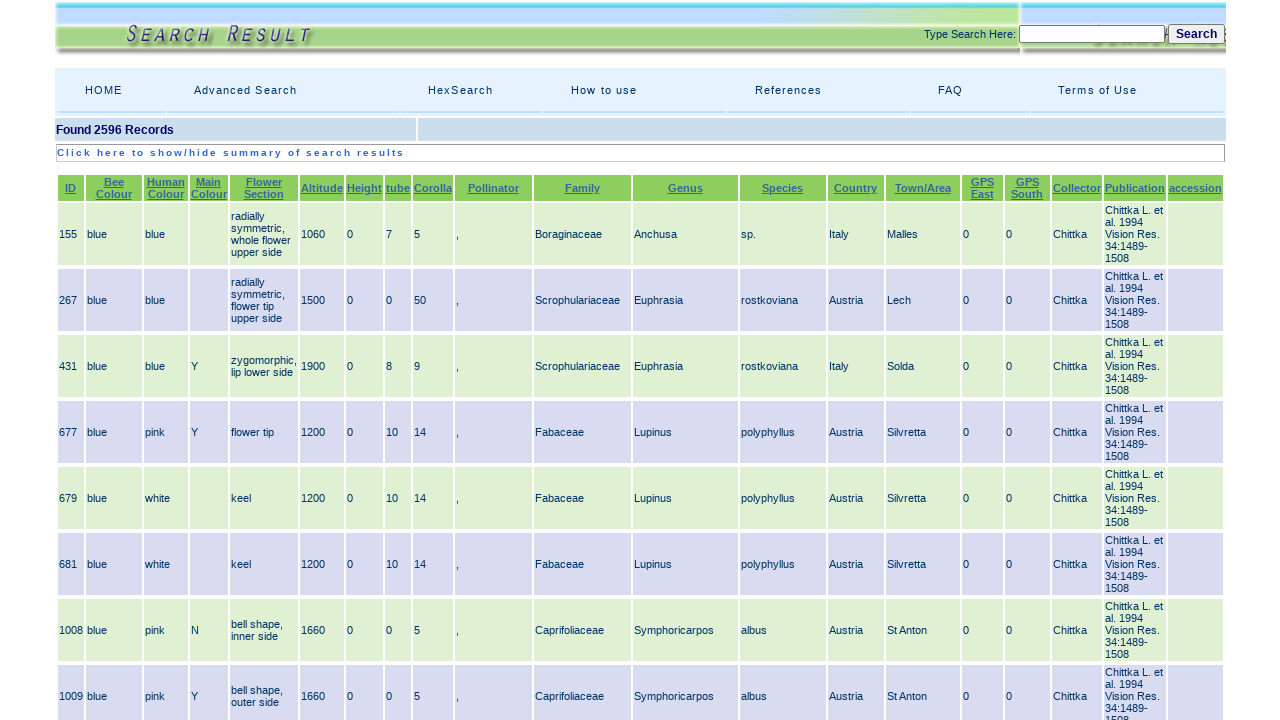

Clicked on first species row to open details at (640, 234) on xpath=/html/body/table/tbody/tr[4]/td/table/tbody/tr[2]
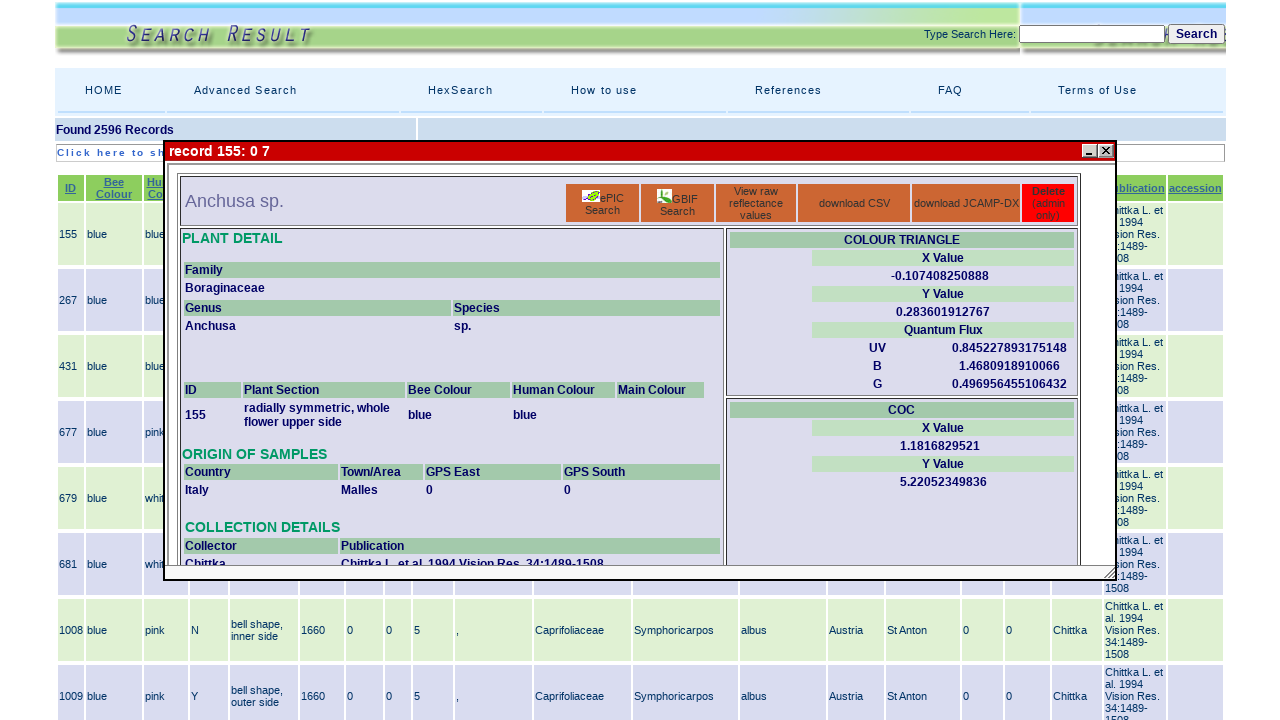

Species details popup iframe appeared
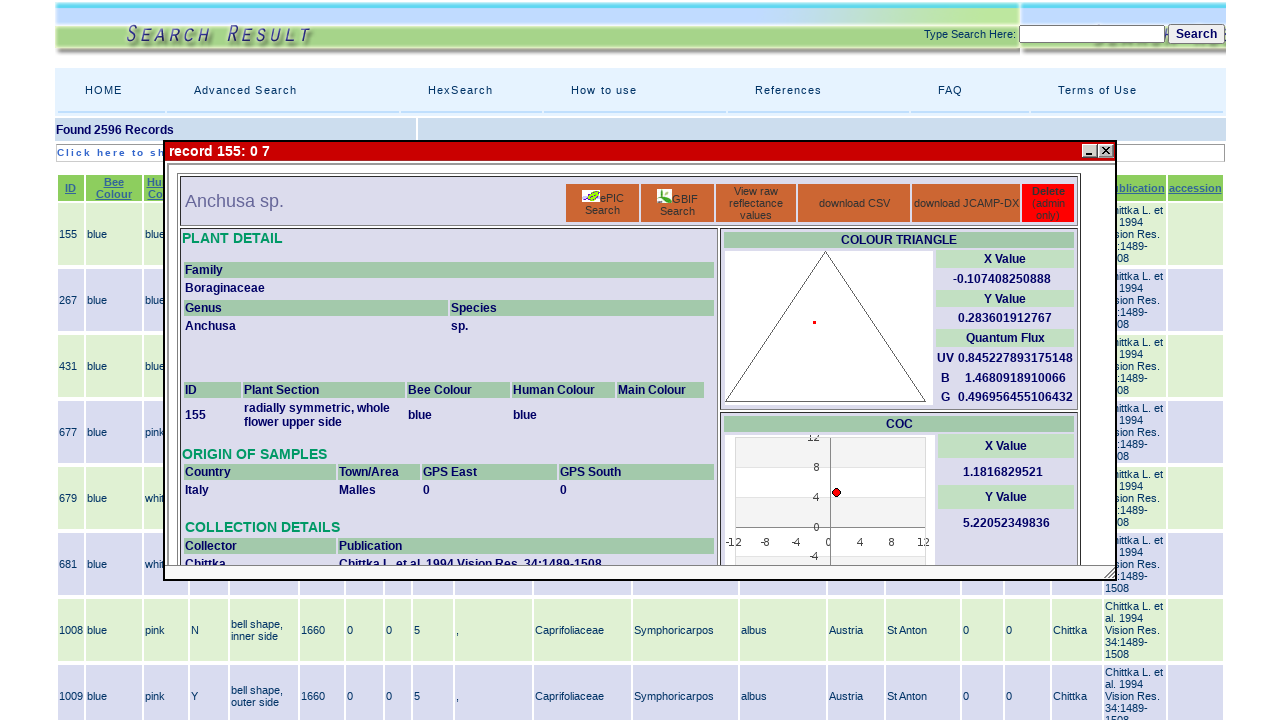

Switched to species details iframe
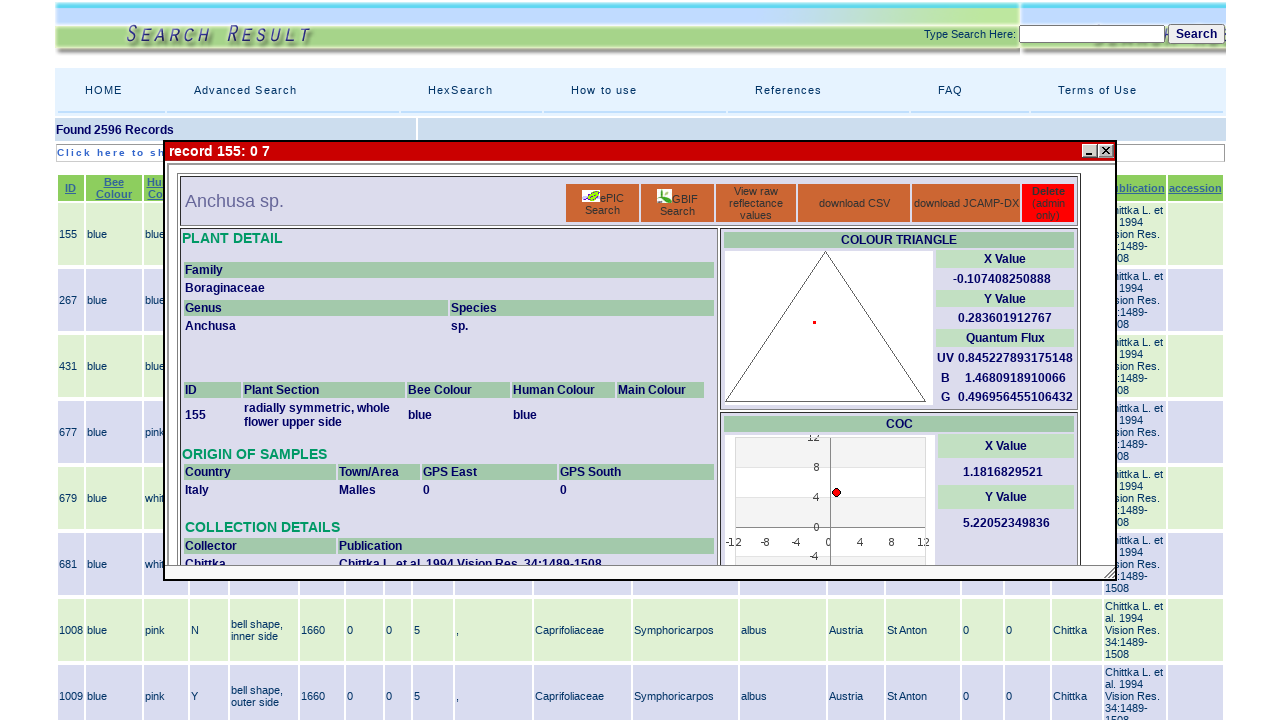

Species family information displayed in iframe
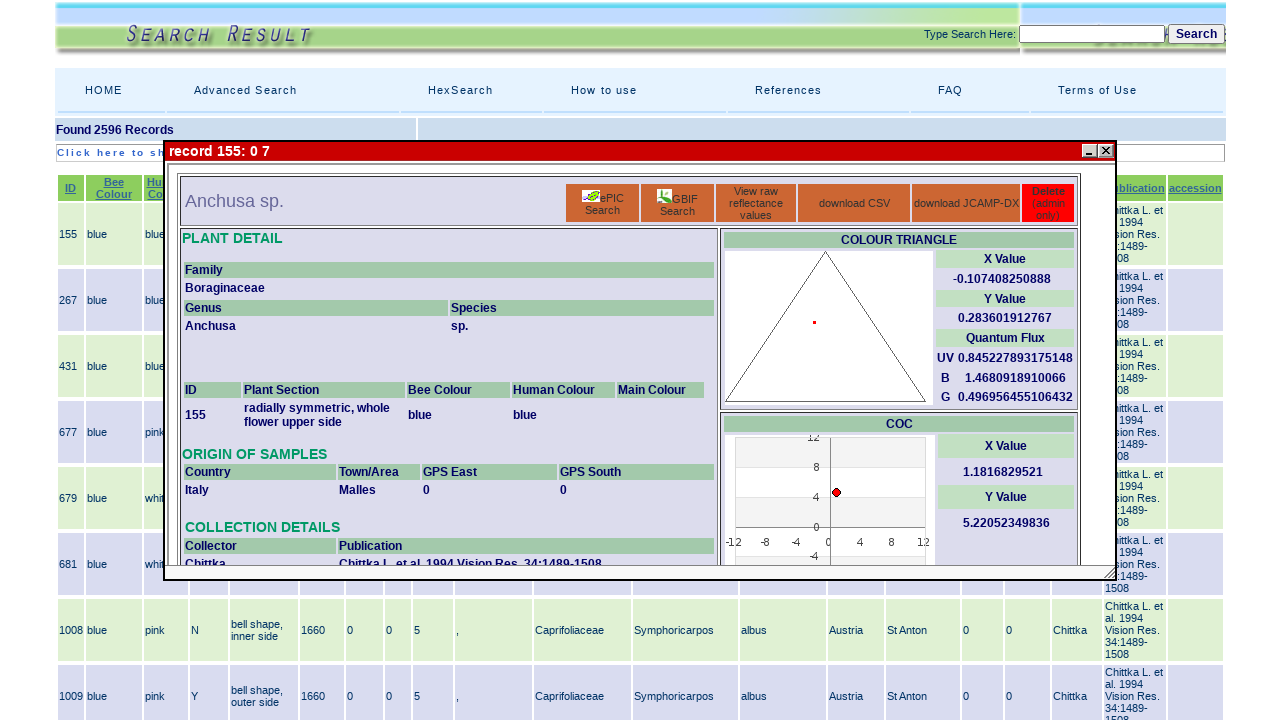

Navigated back to results list
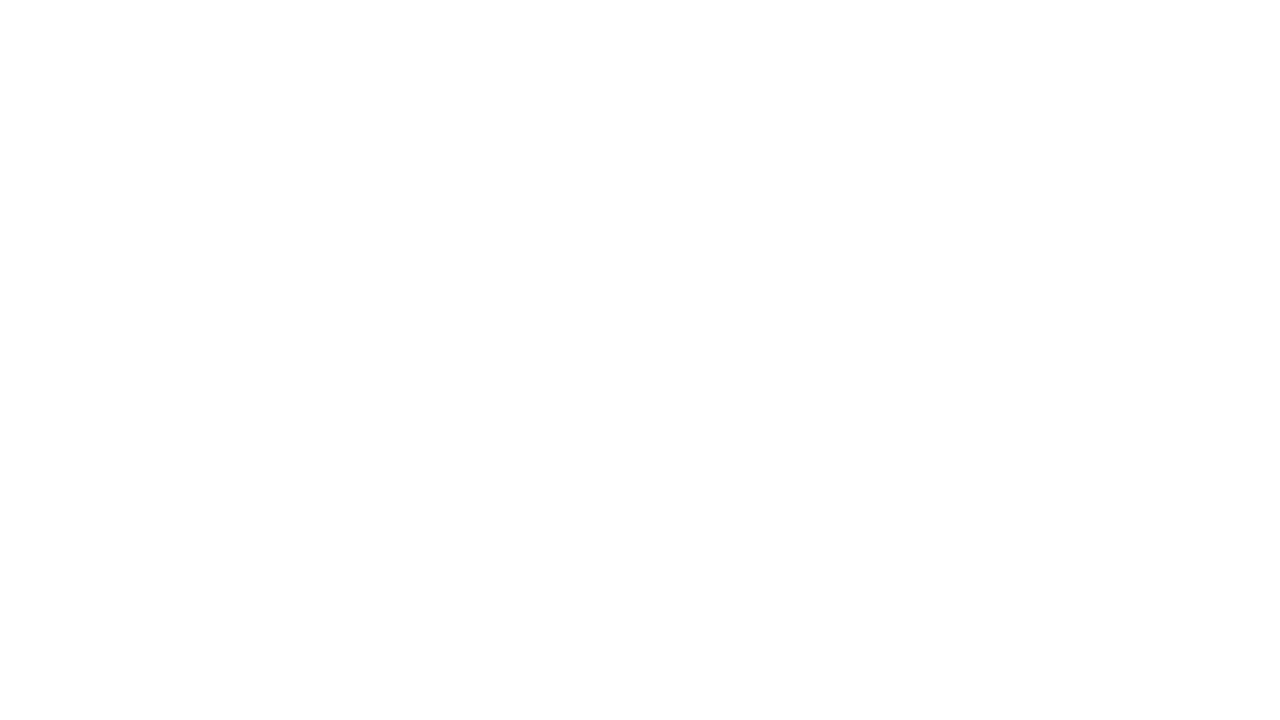

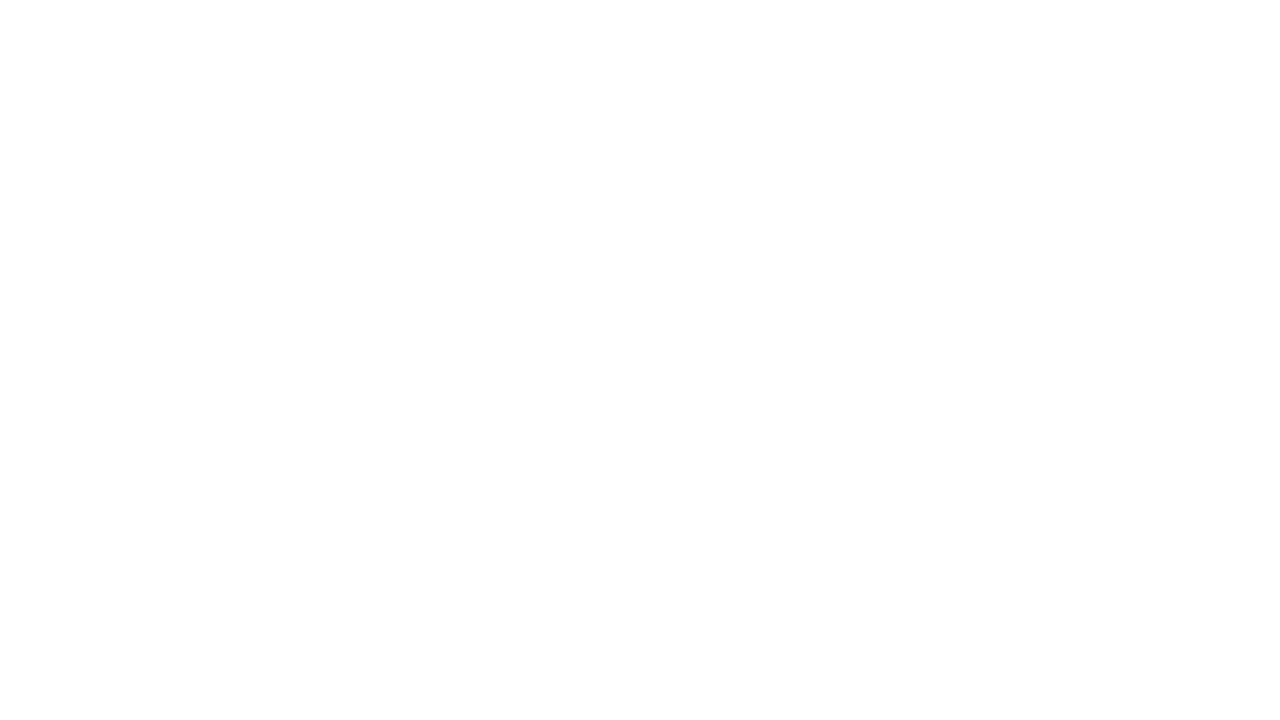